Navigates to a book store website, clicks on the Travel category link, scrolls down the page, and then navigates back to the main page

Starting URL: https://books.toscrape.com

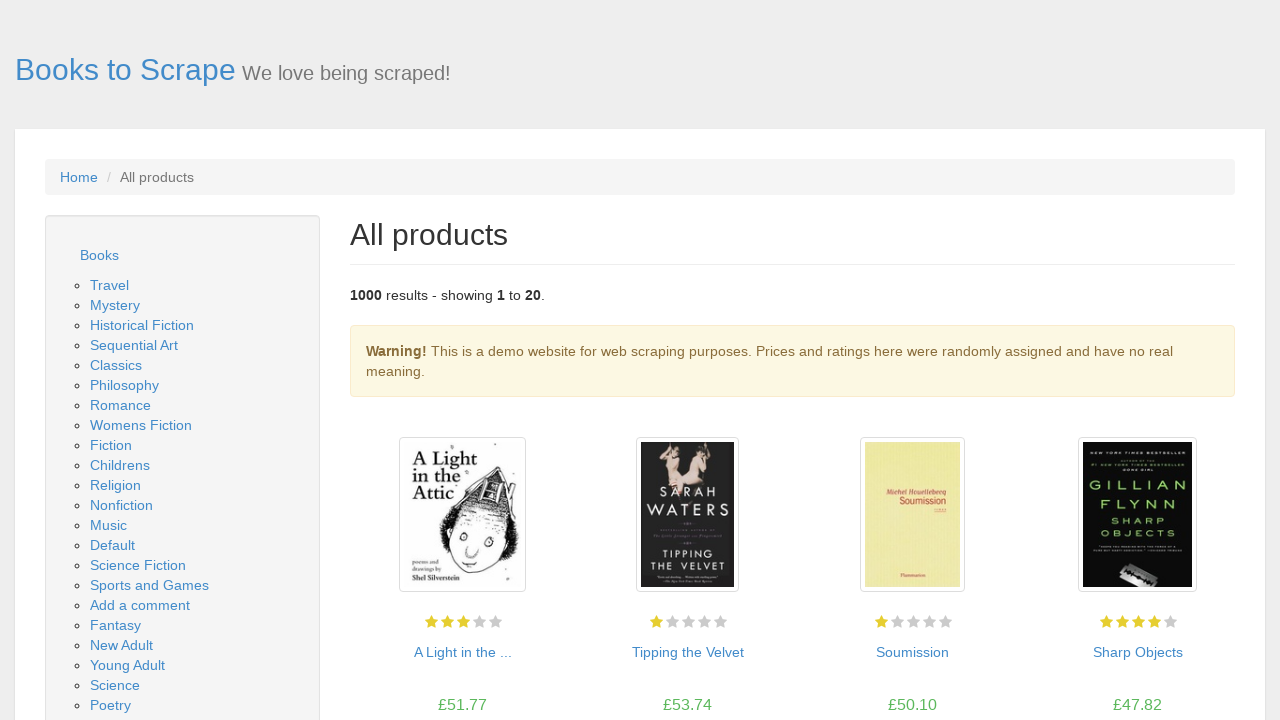

Clicked on the Travel category link at (110, 285) on xpath=//ul/li/ul/li[1]/a
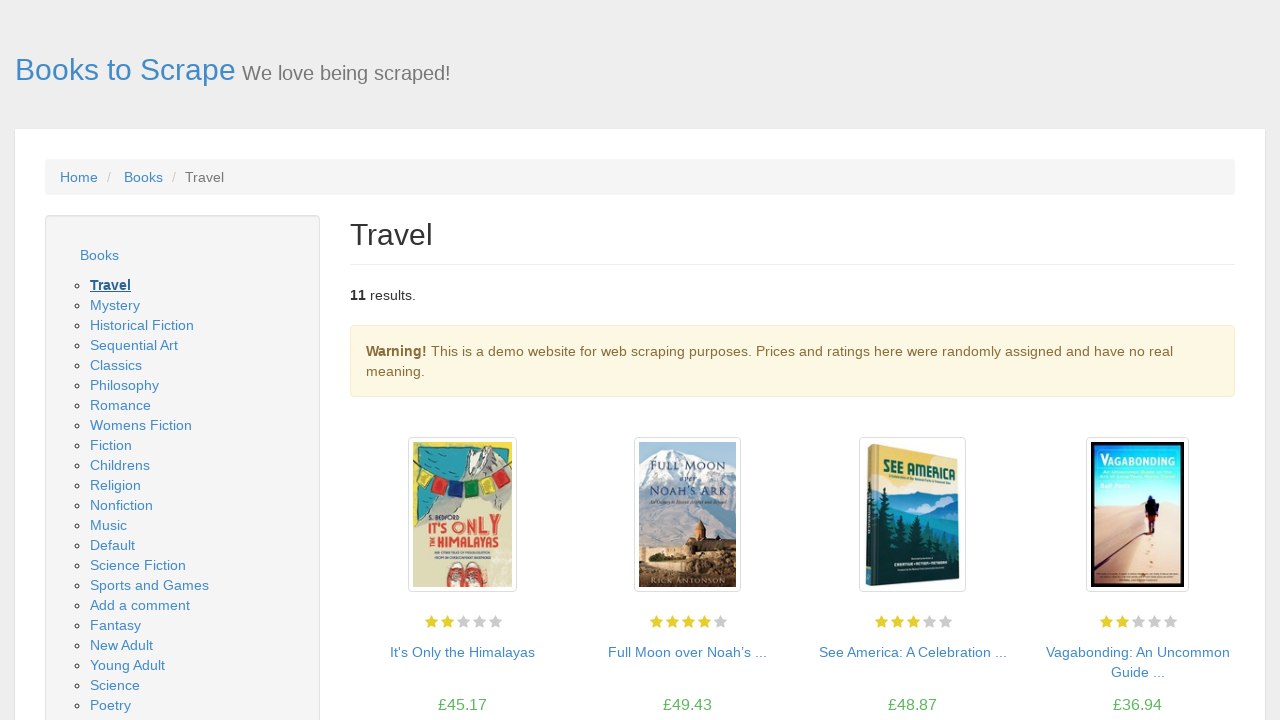

Page loaded and body element is visible
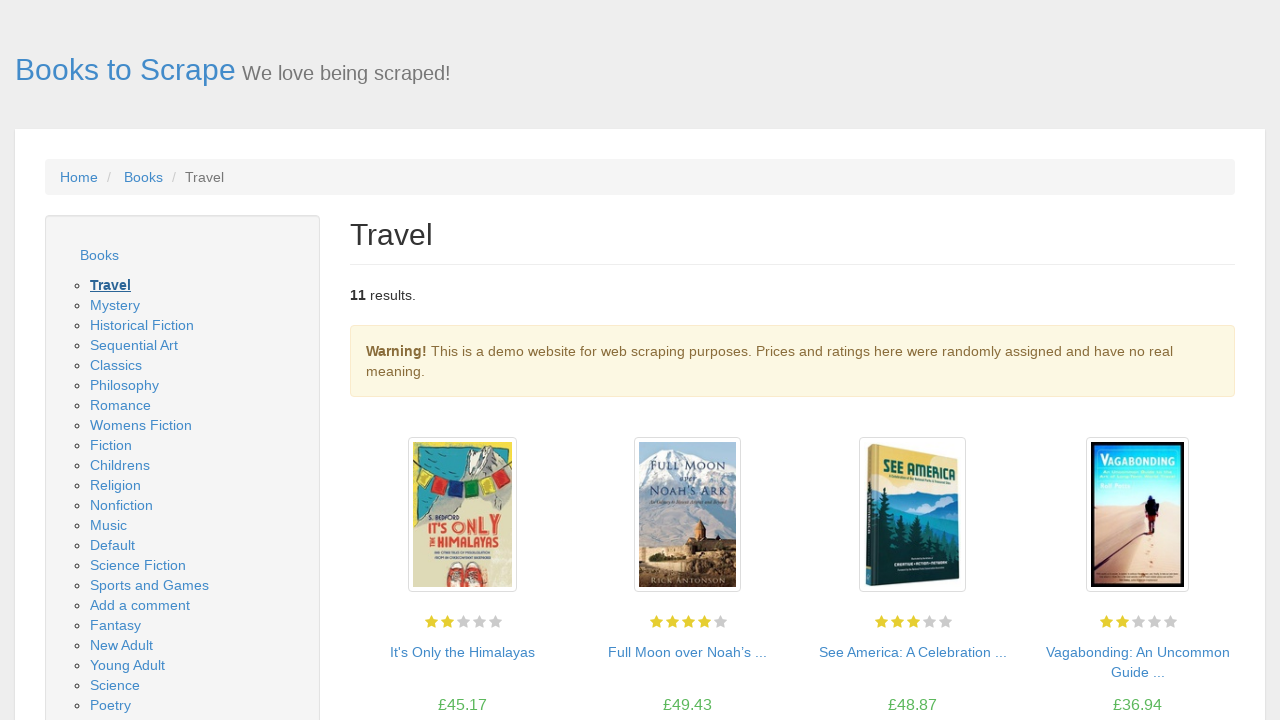

Scrolled down to the bottom of the page
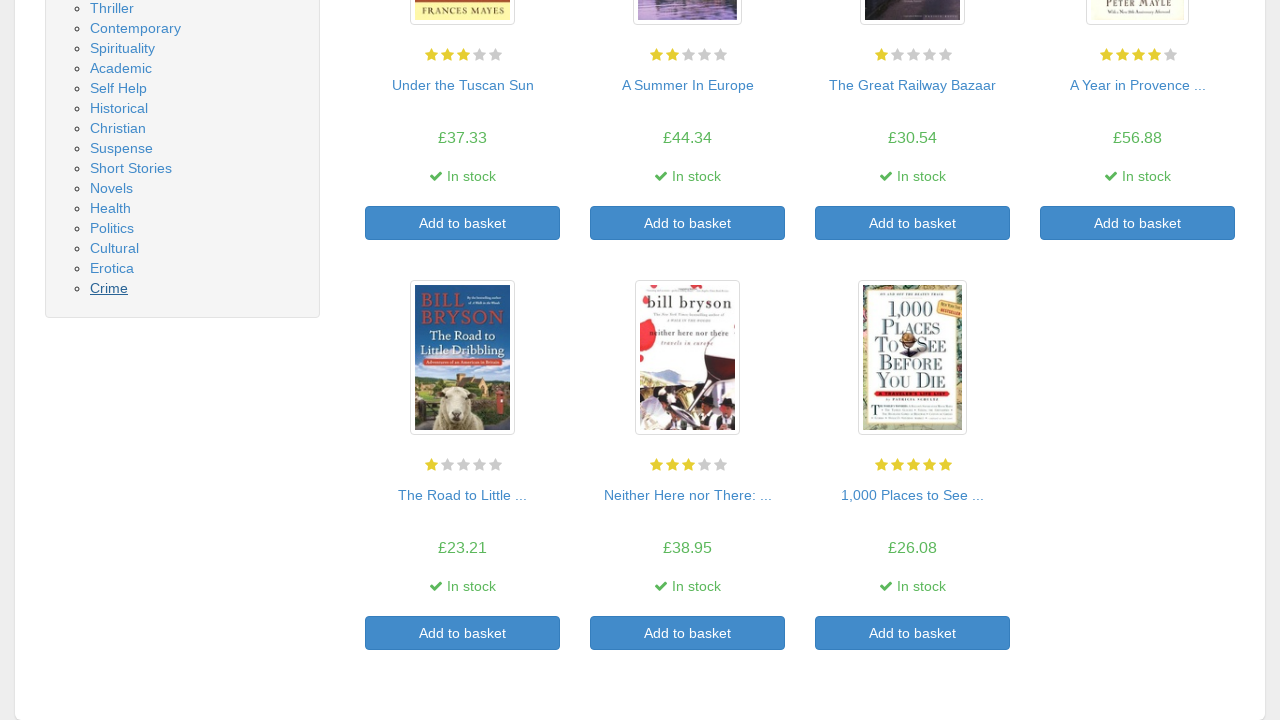

Navigated back to the main page
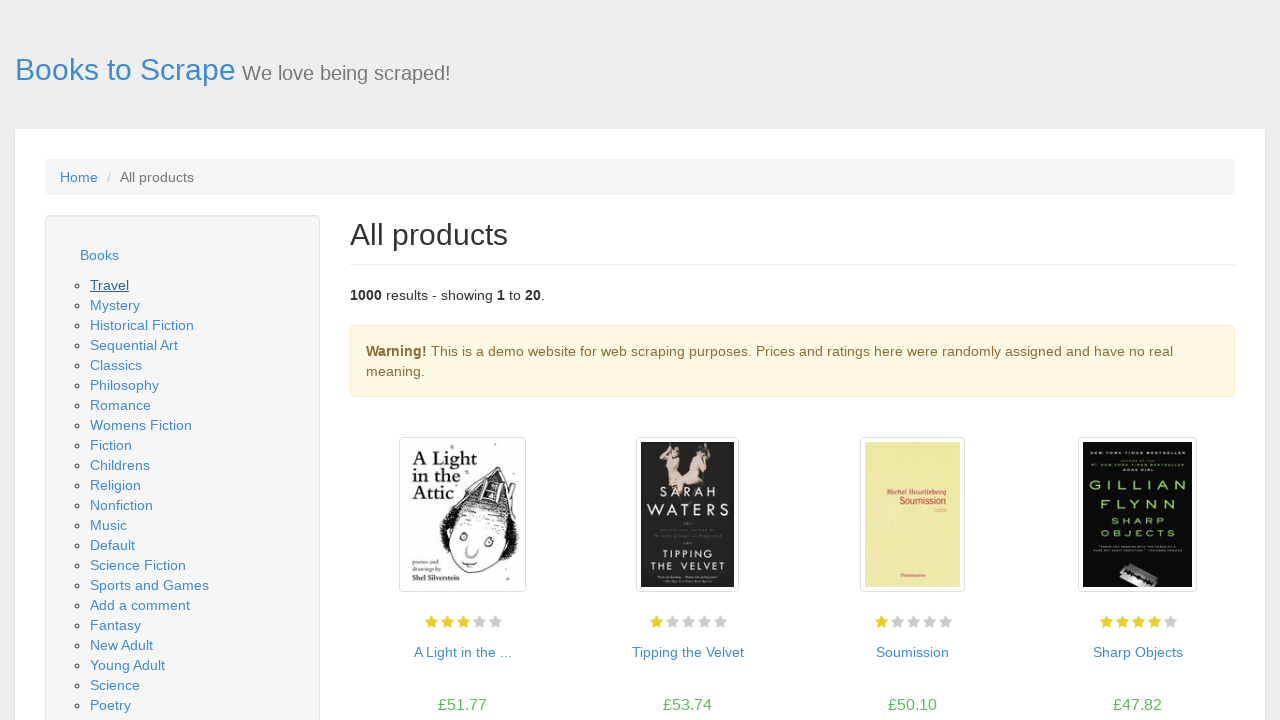

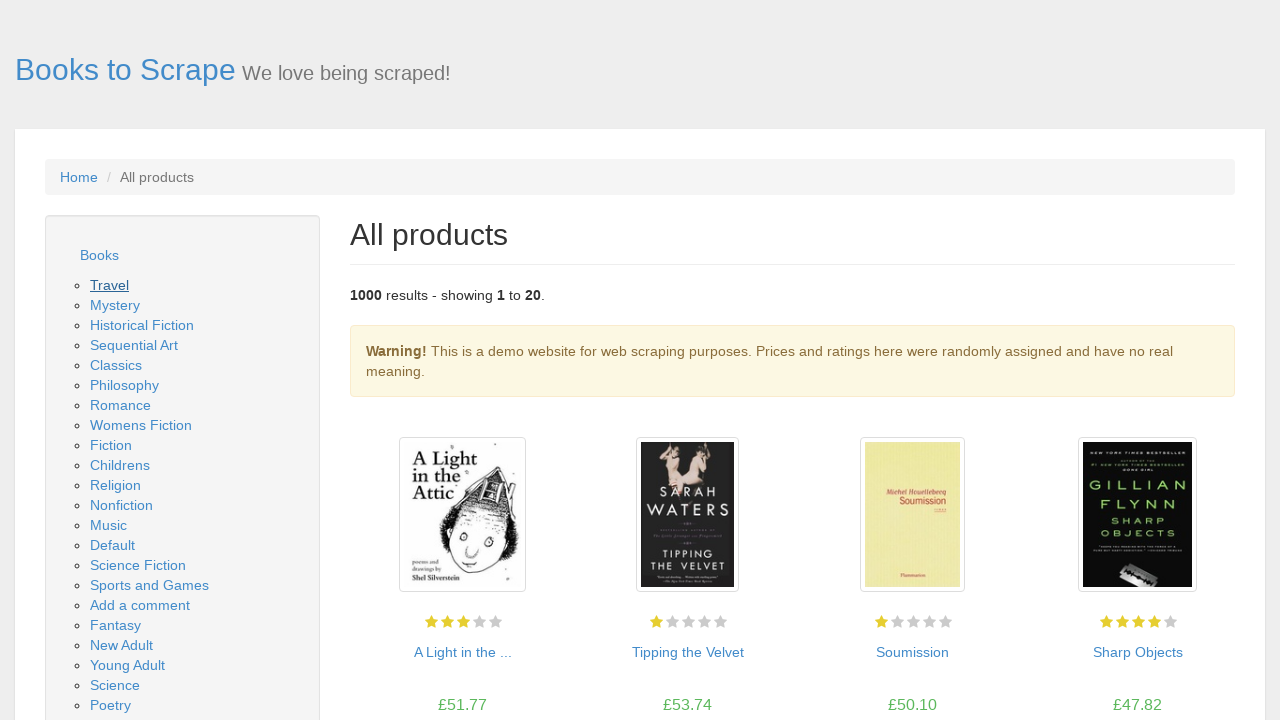